Navigates to a Stepik lesson page and interacts with a textarea field by sending empty input

Starting URL: https://stepik.org/lesson/236895/step/1

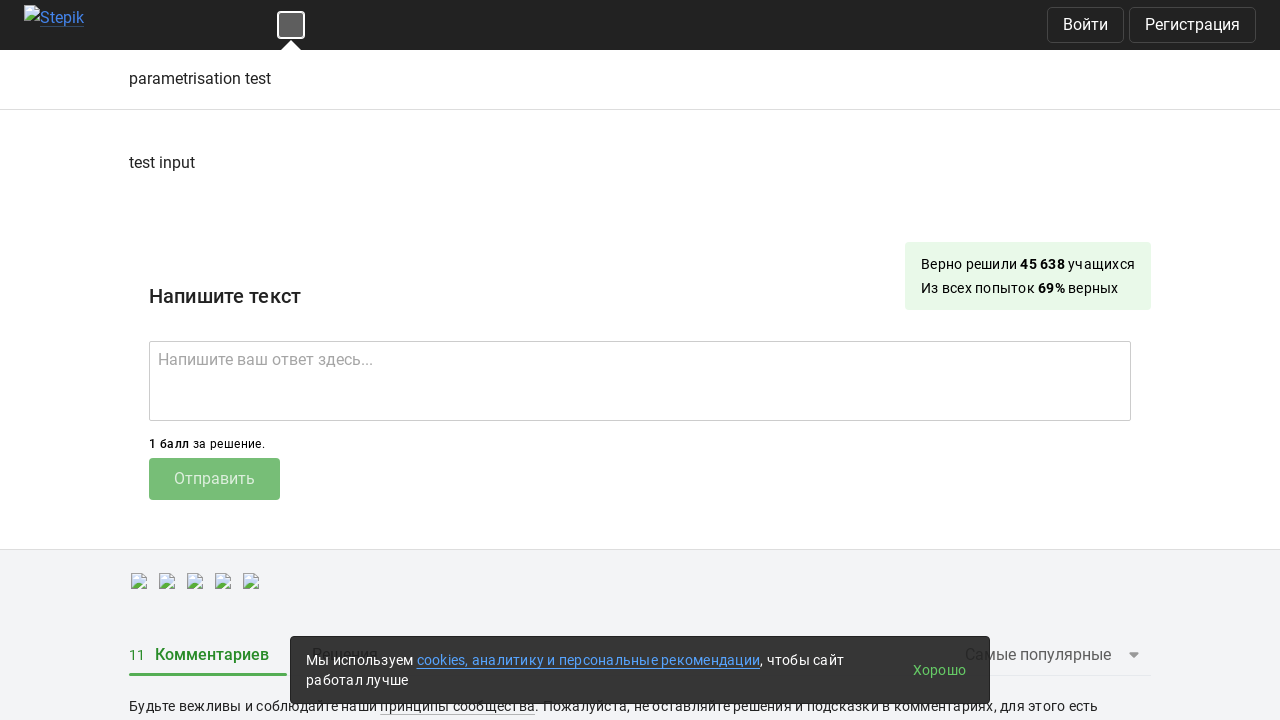

Waited for textarea selector to be available on the lesson page
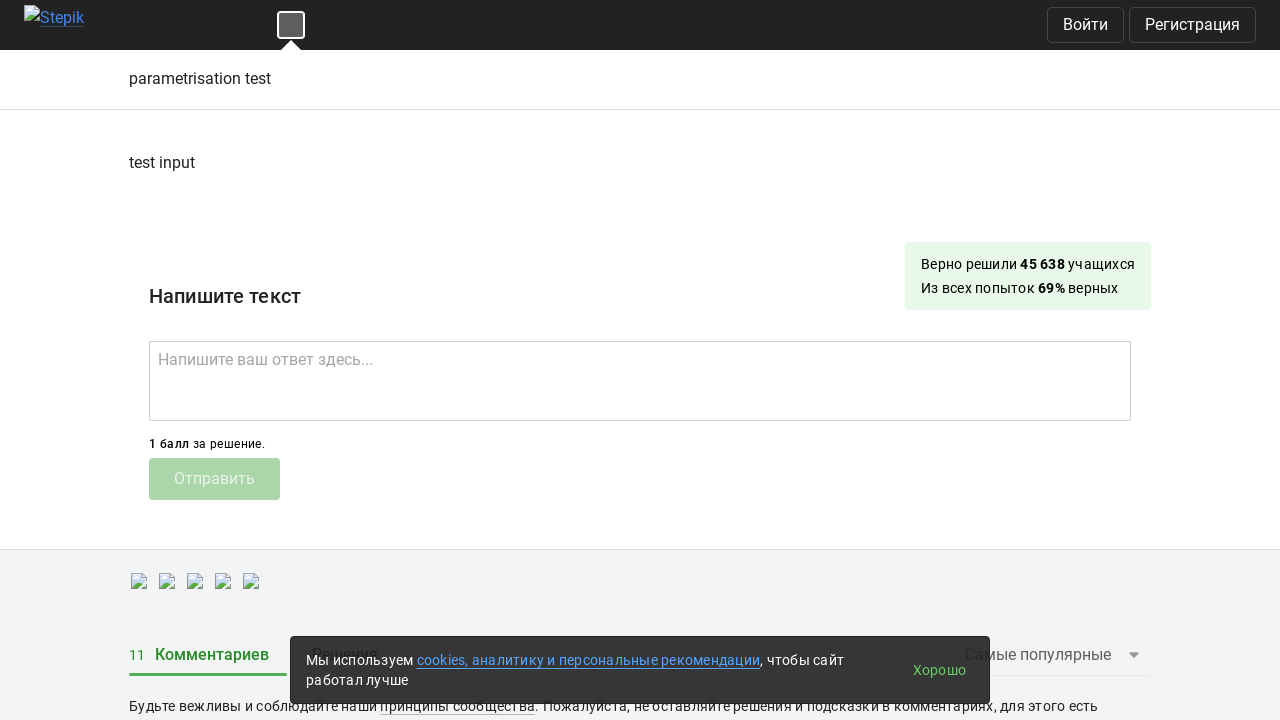

Filled textarea with 'sample answer text' on textarea
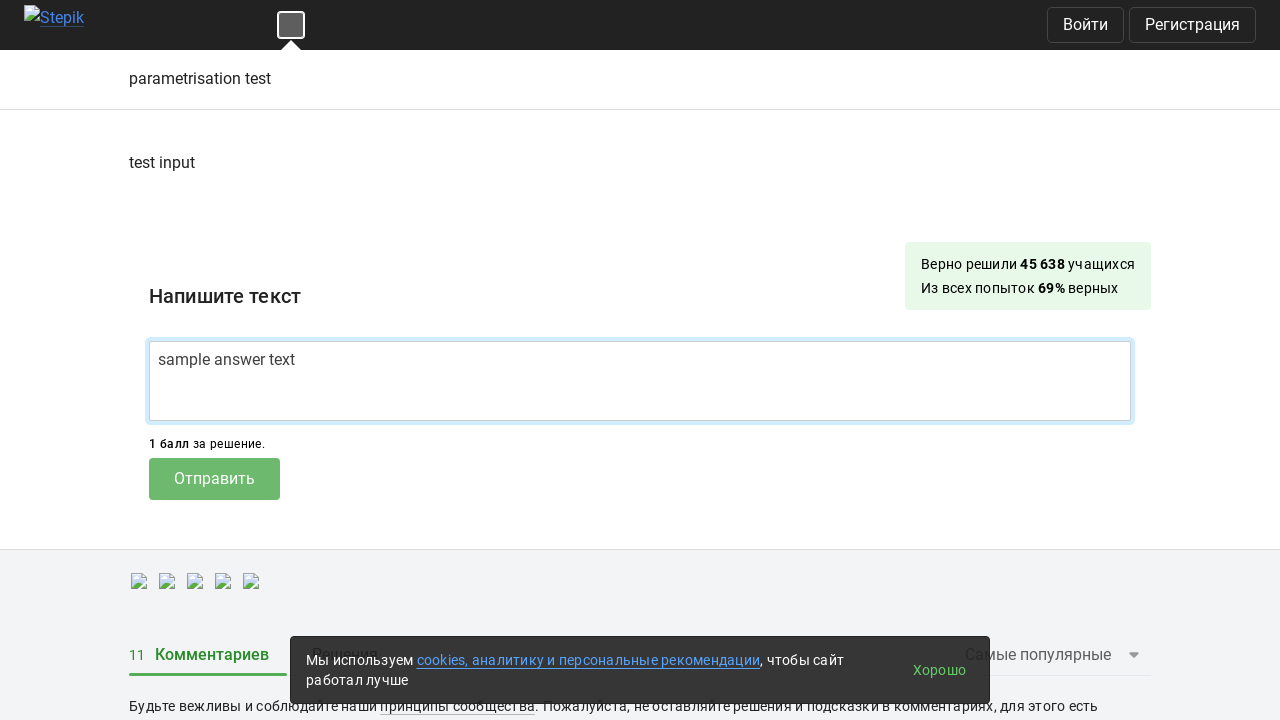

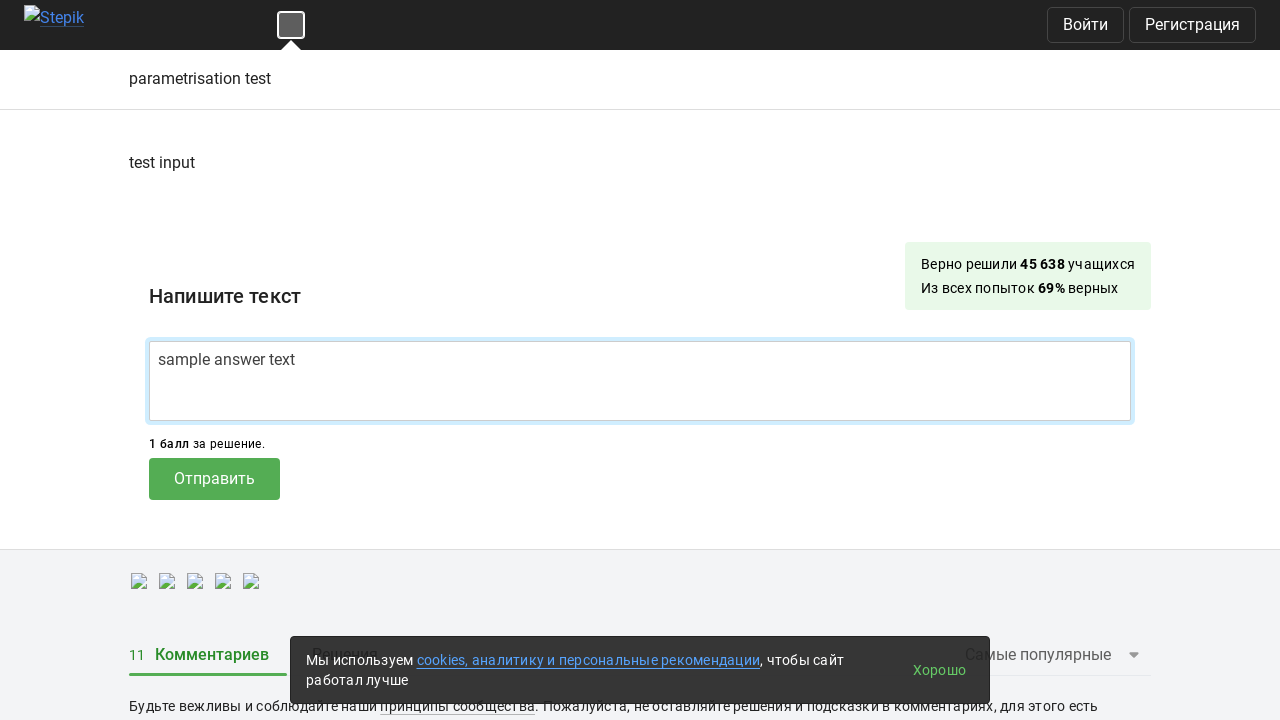